Navigates to a quotes website, verifies page elements load (title, tags), then paginates through multiple pages by clicking the "Next" link

Starting URL: http://quotes.toscrape.com/

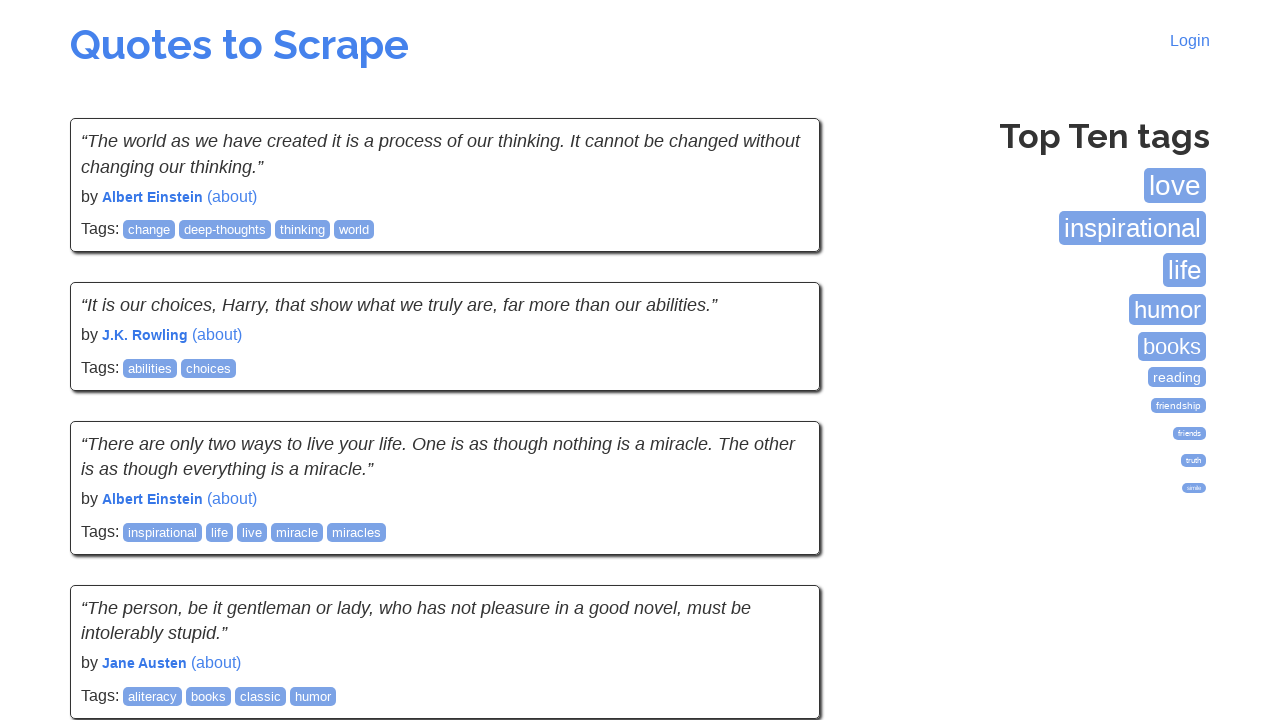

Page title (h2) loaded
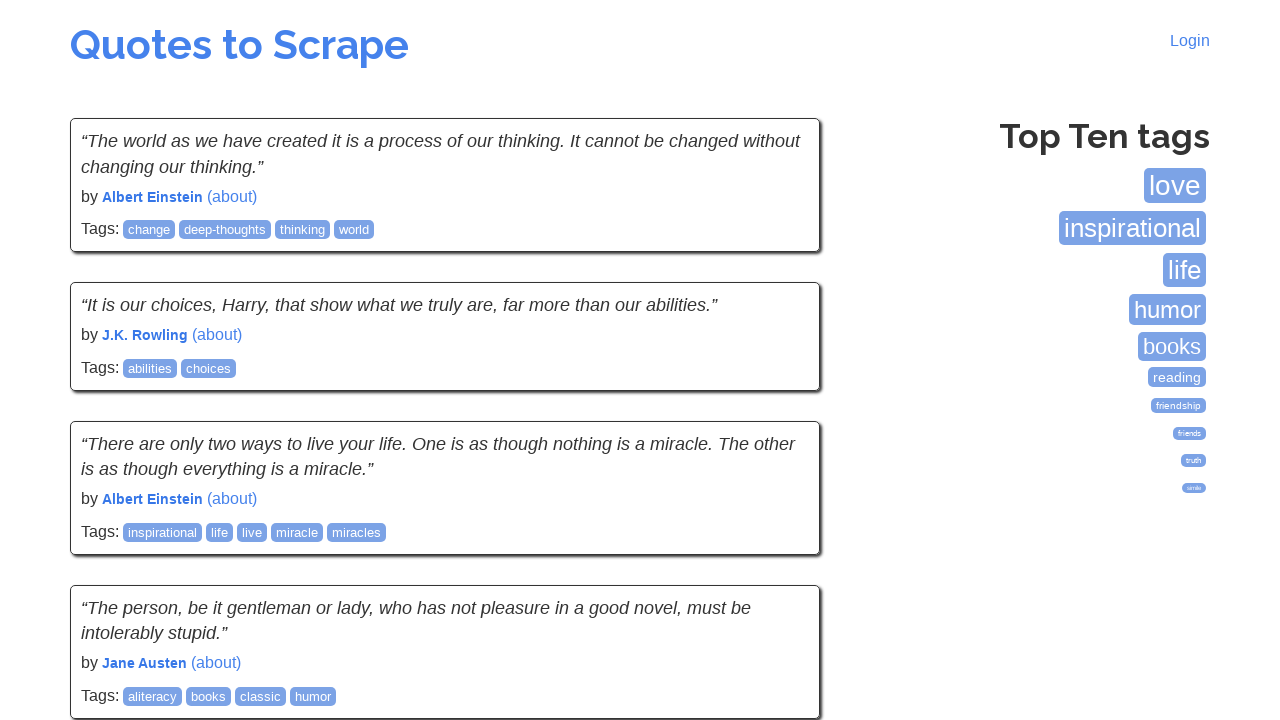

Tags box loaded
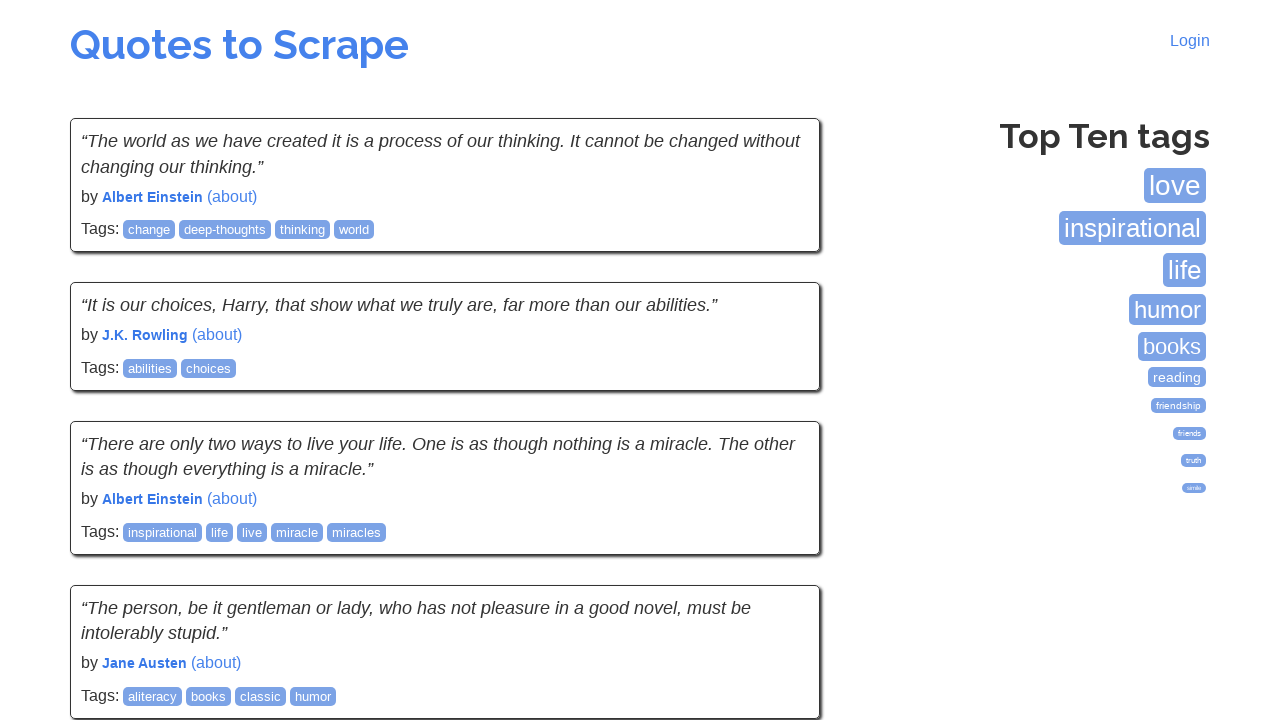

Tag links loaded
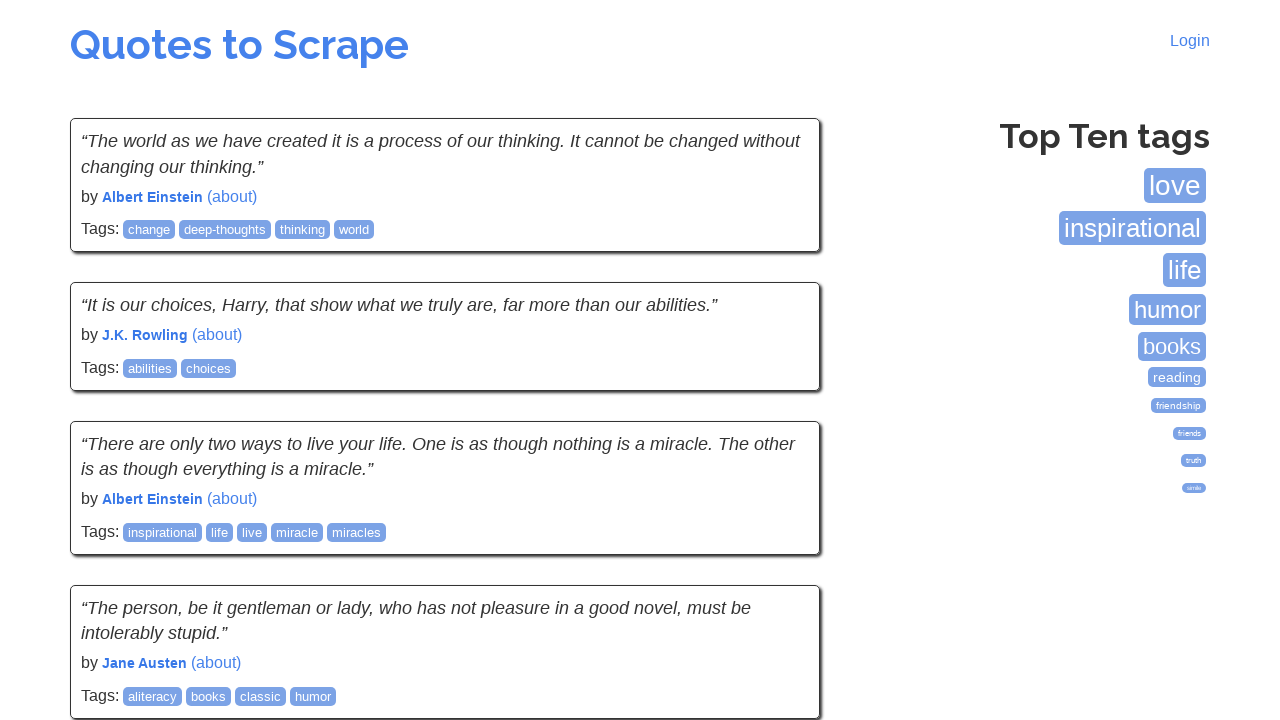

Quote text elements loaded on first page
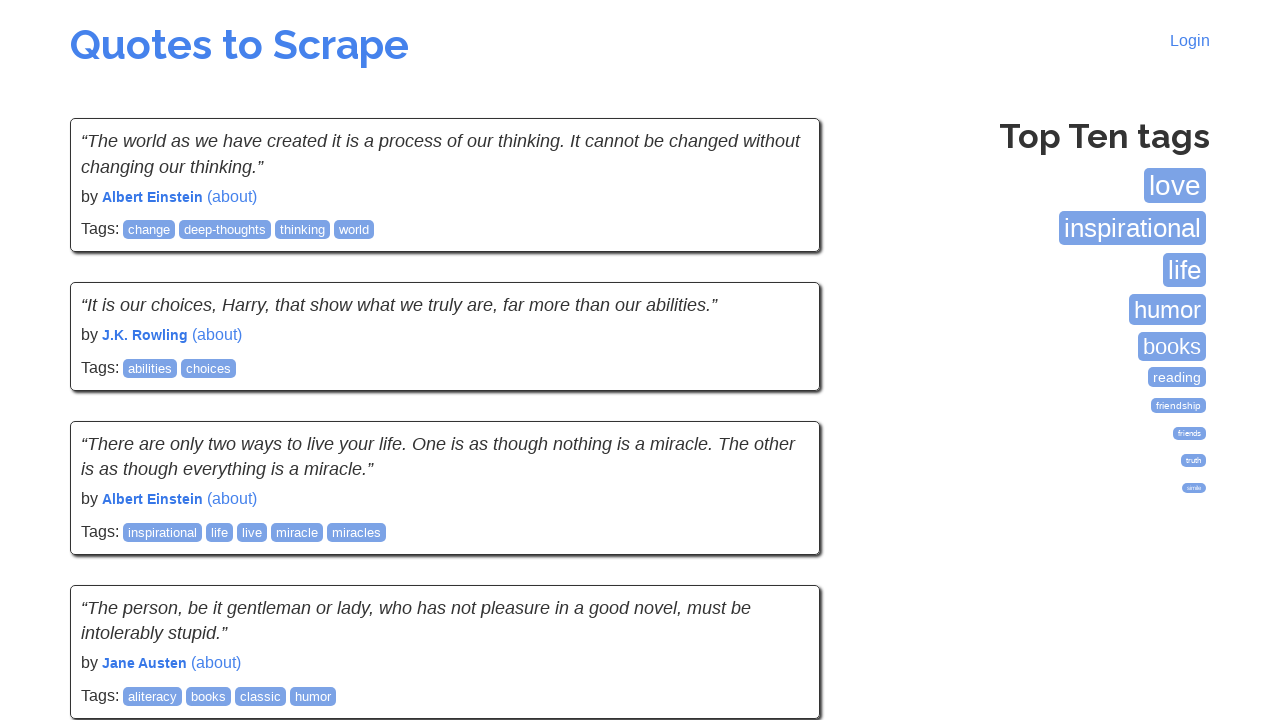

Quote text elements loaded on page 1
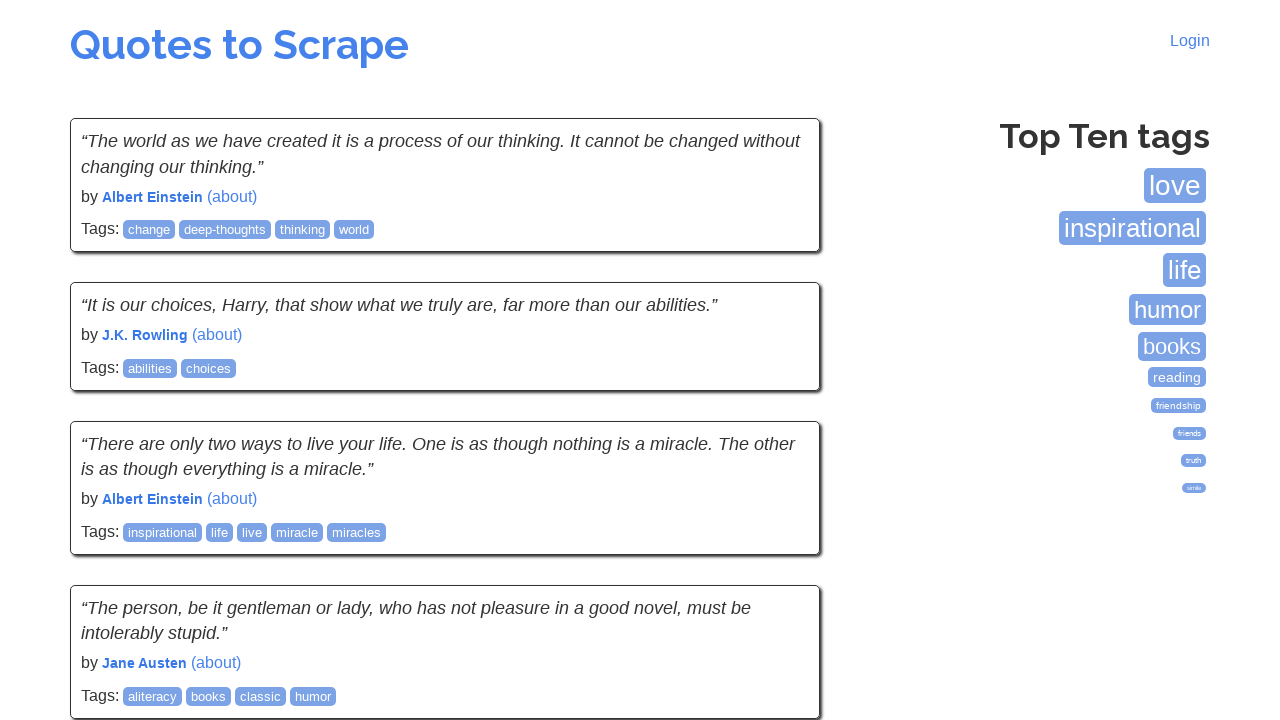

Clicked Next link to navigate to page 2 at (778, 542) on a:has-text('Next')
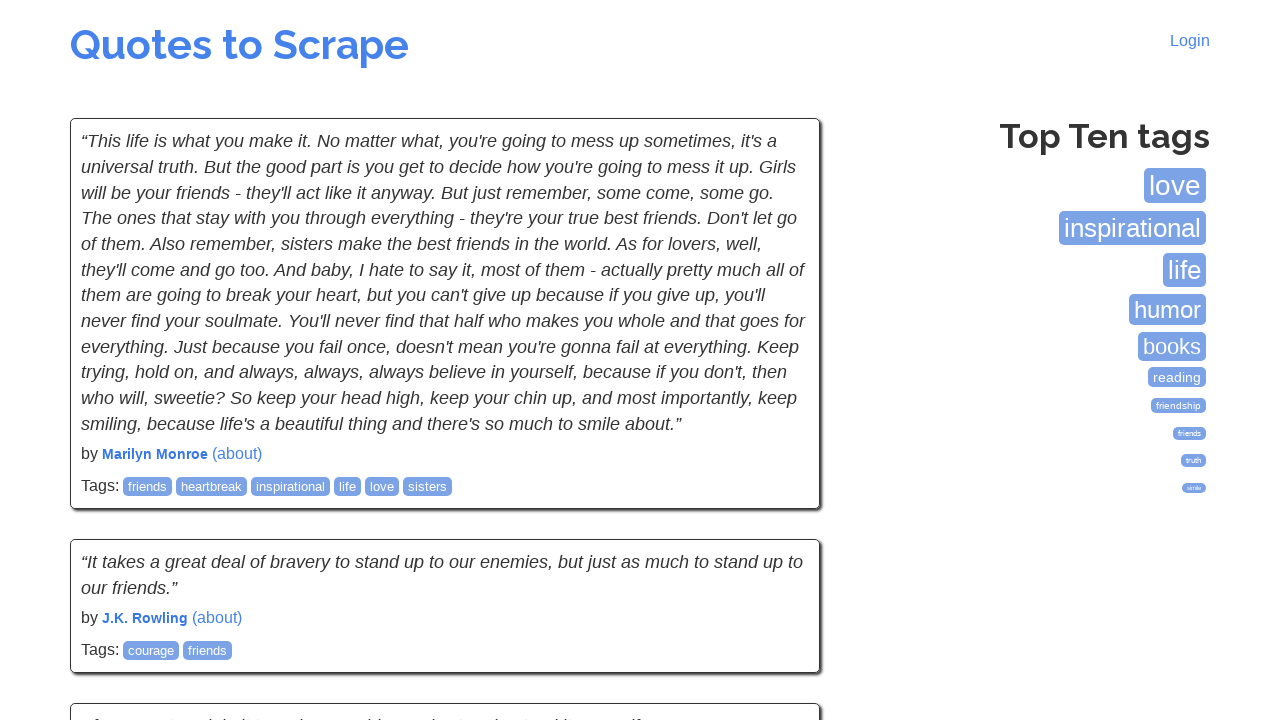

Quote text elements loaded on page 2
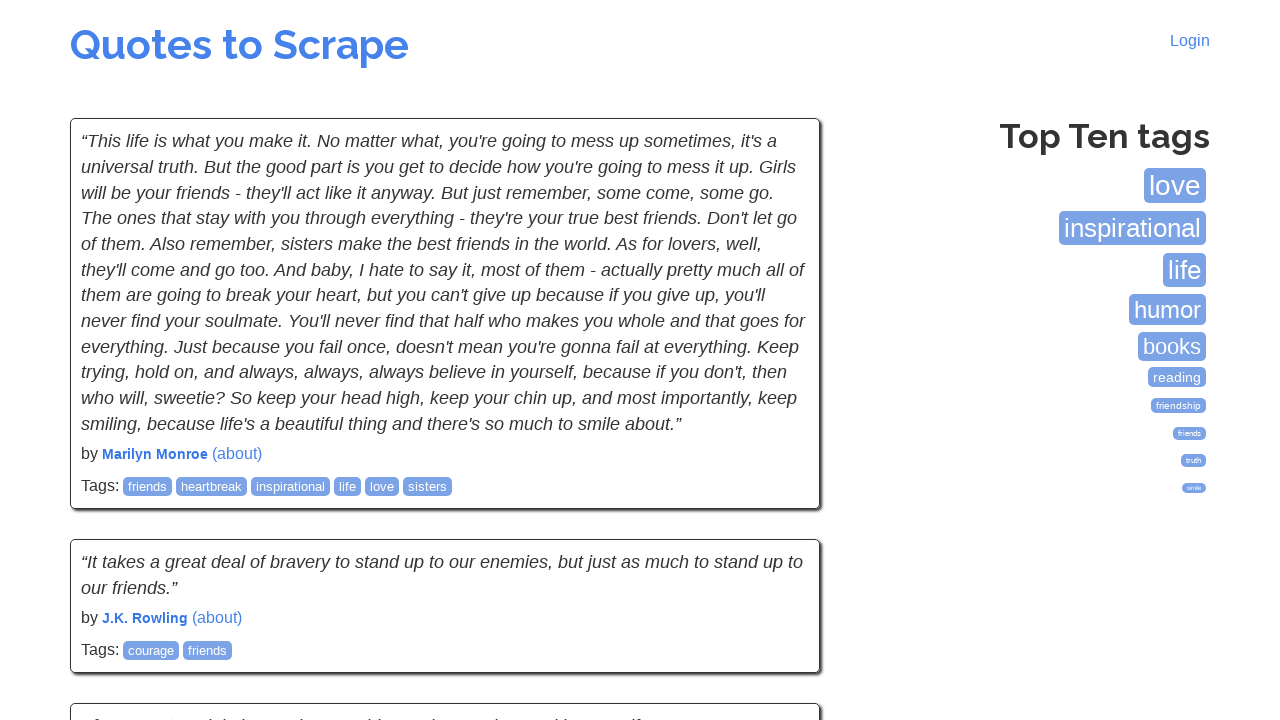

Clicked Next link to navigate to page 3 at (778, 542) on a:has-text('Next')
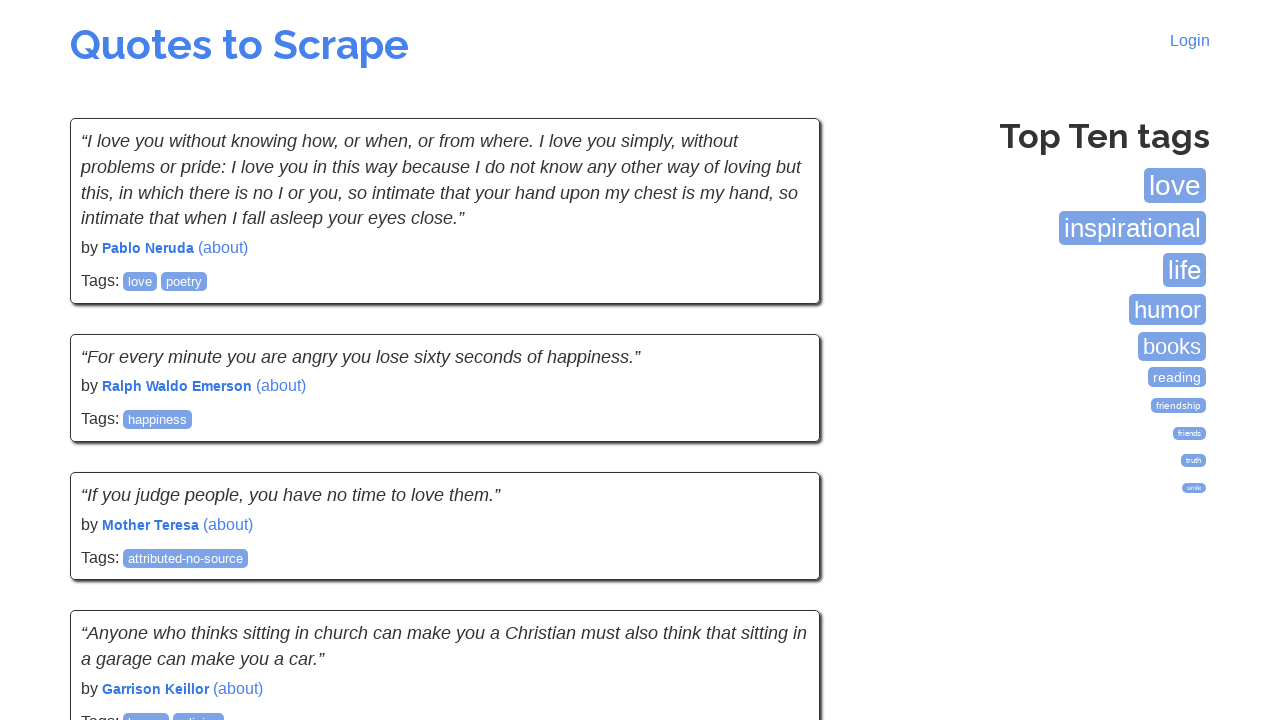

Quote text elements loaded on page 3
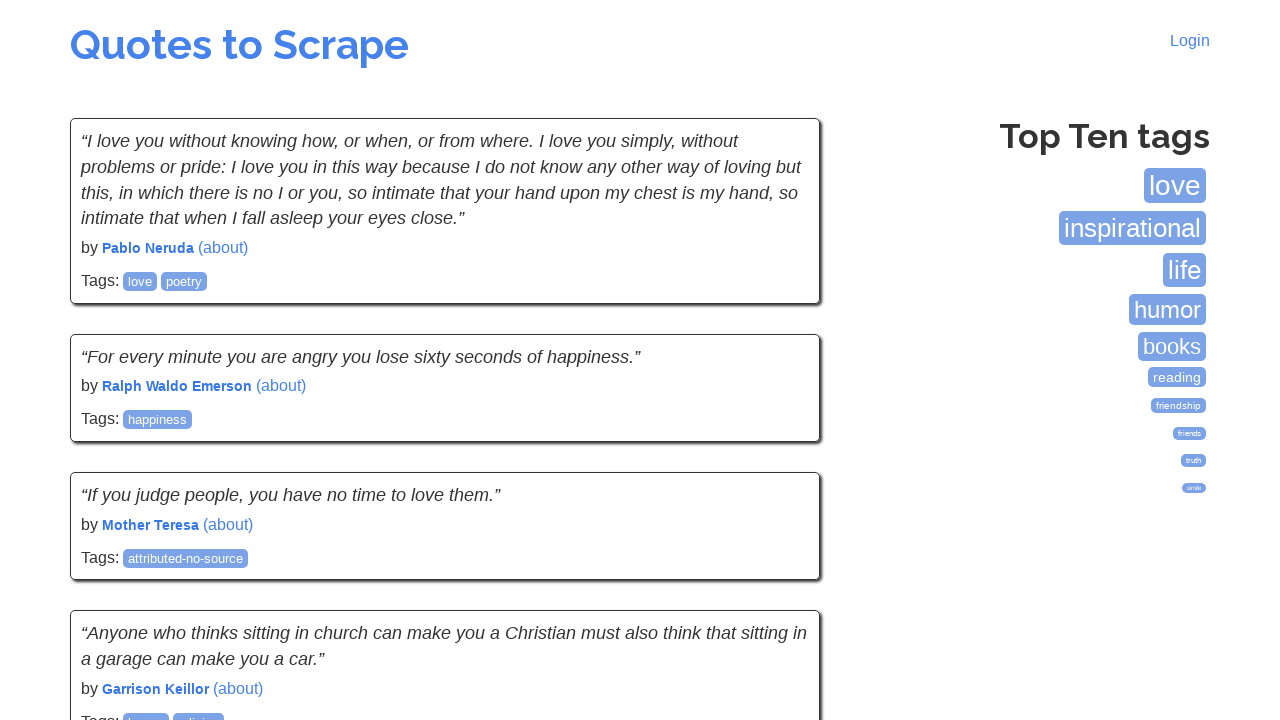

Clicked Next link to navigate to page 4 at (778, 542) on a:has-text('Next')
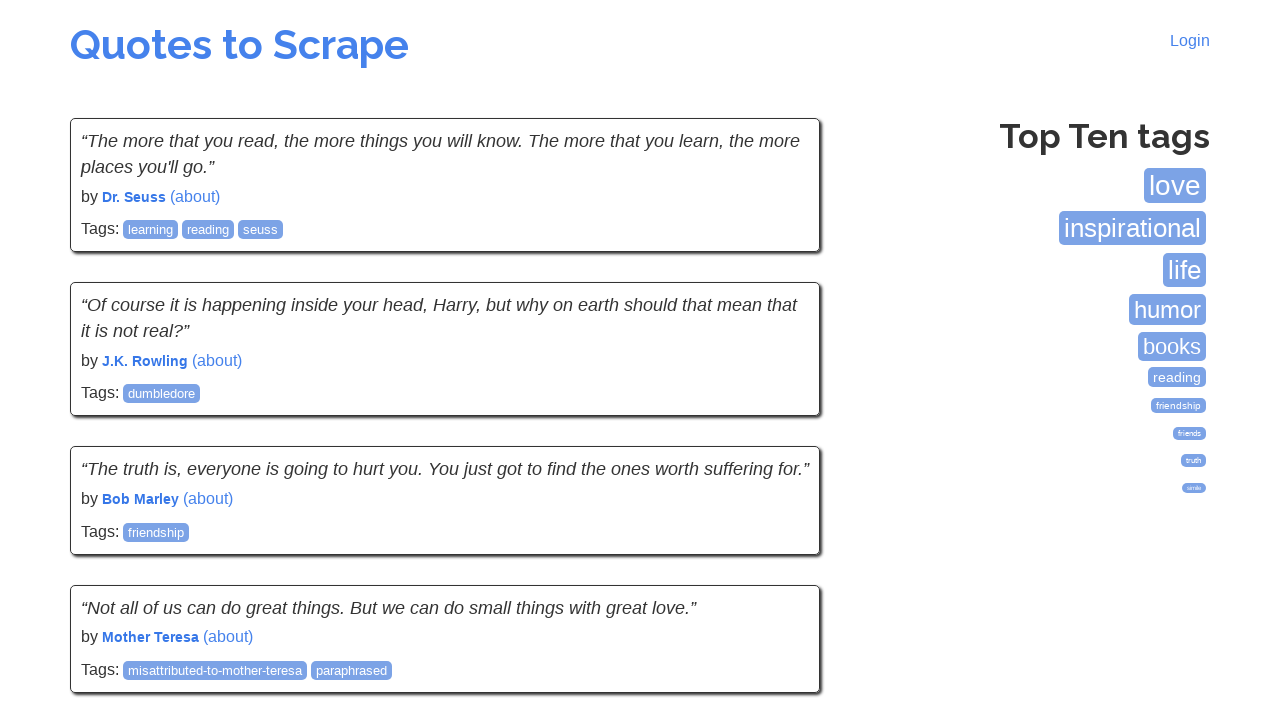

Quote text elements loaded on page 4
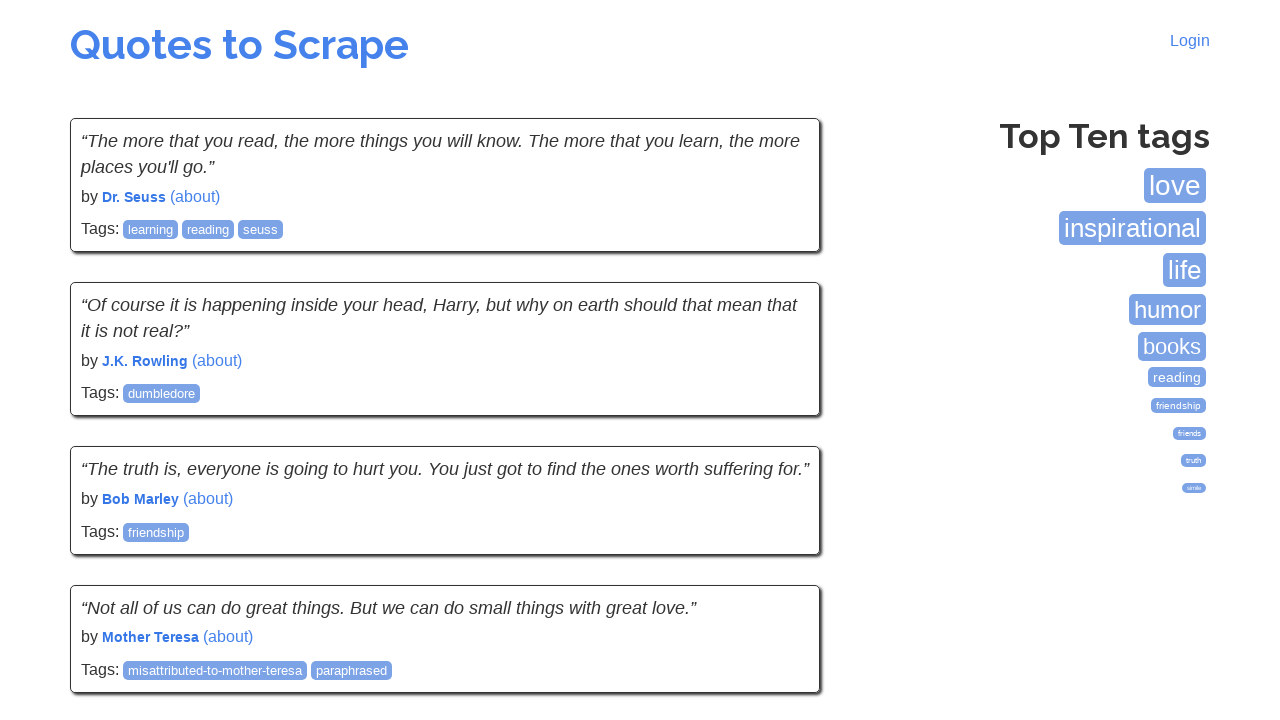

Clicked Next link to navigate to page 5 at (778, 542) on a:has-text('Next')
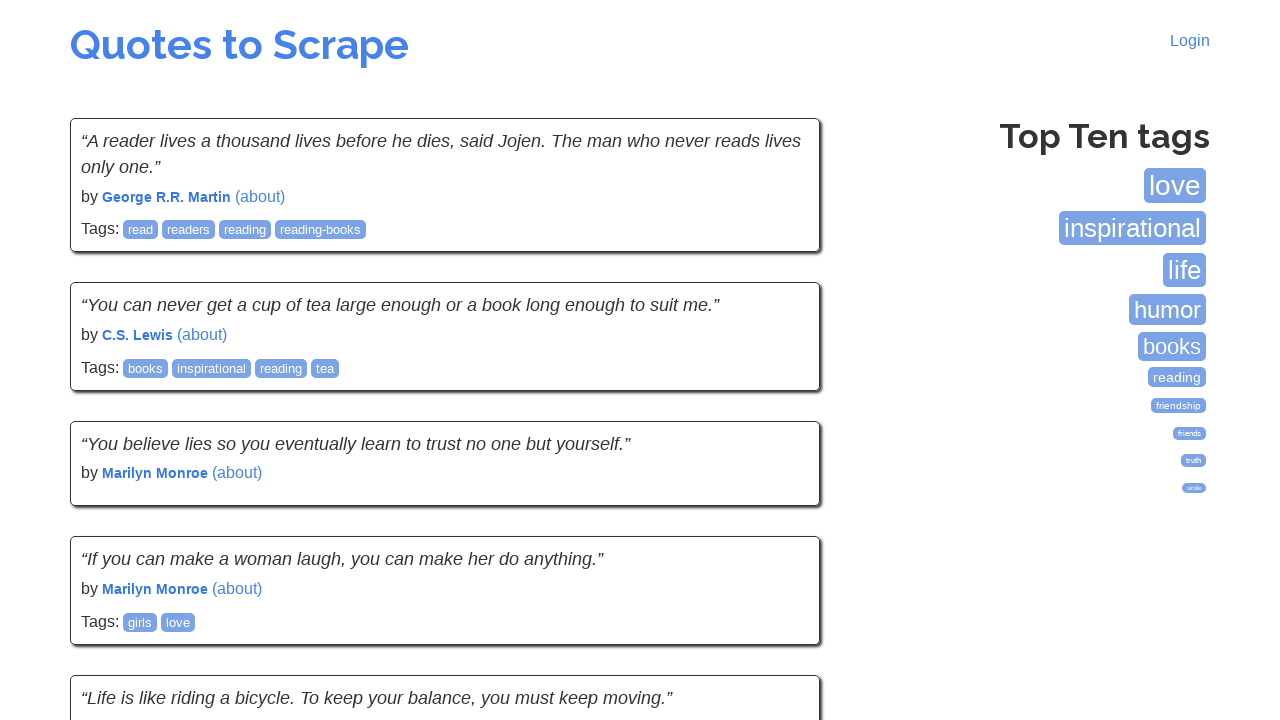

Quote text elements loaded on page 5
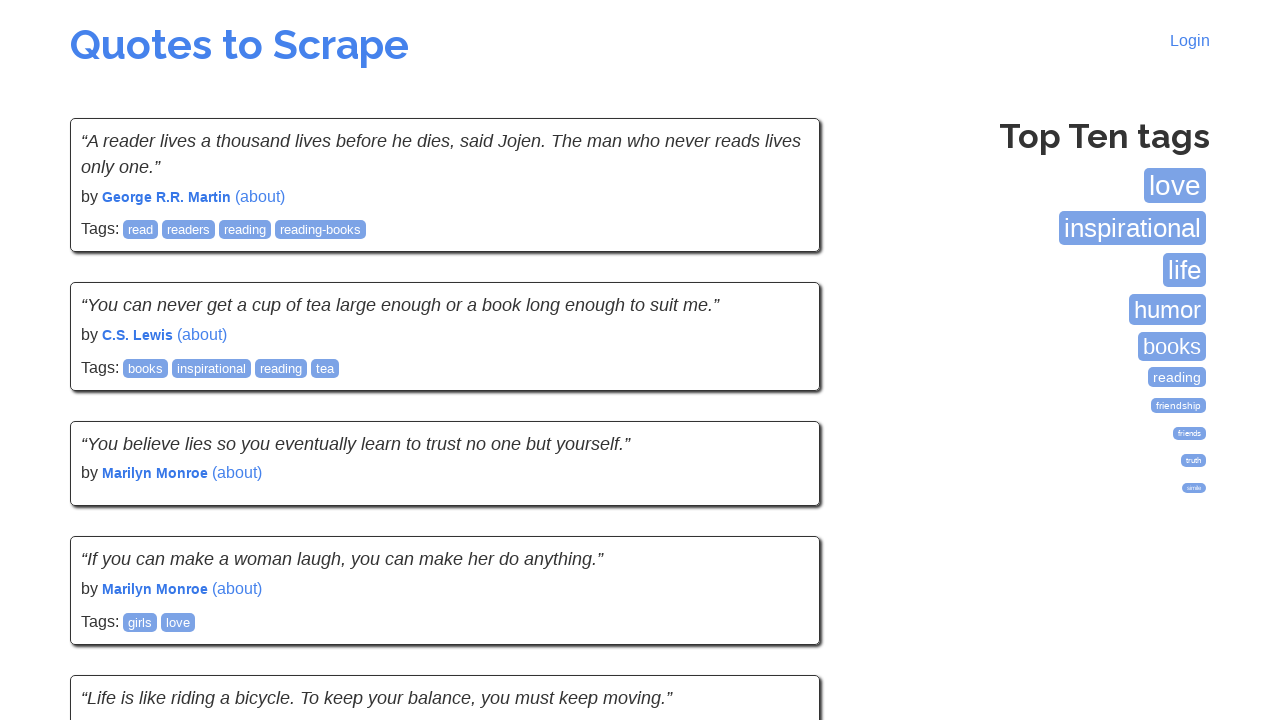

Clicked Next link to navigate to page 6 at (778, 541) on a:has-text('Next')
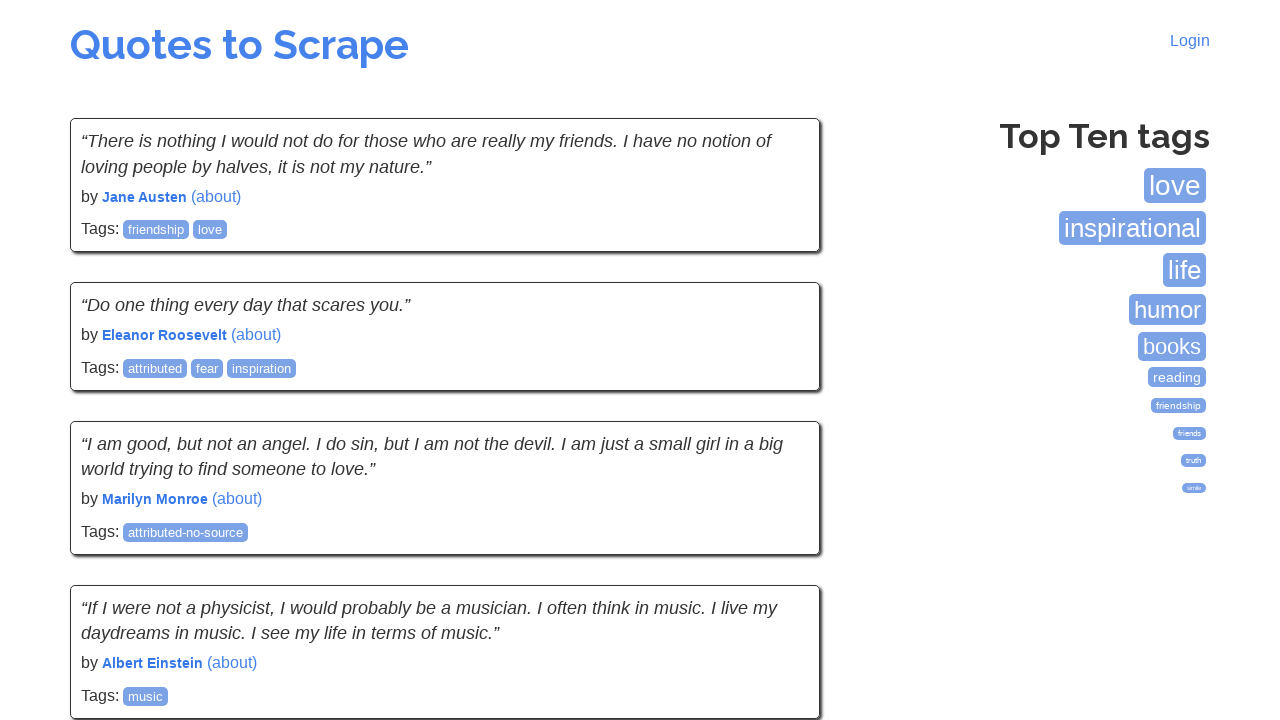

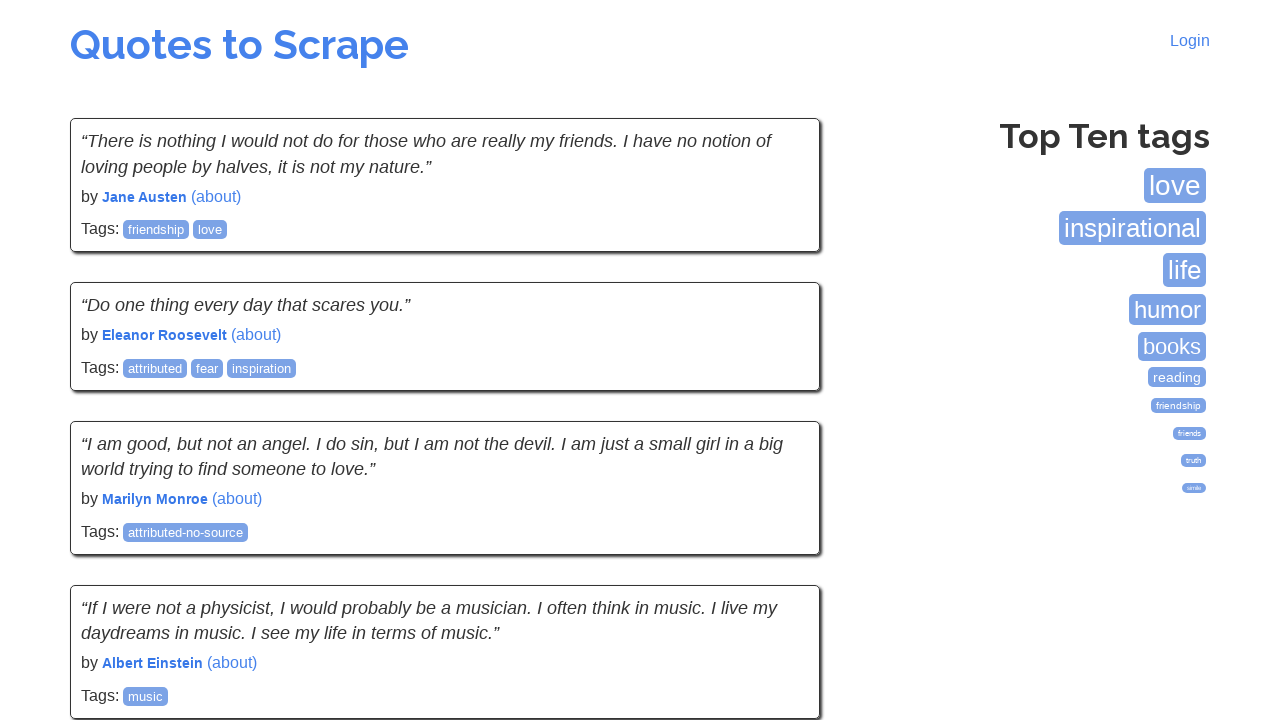